Tests dynamic element addition and removal by clicking "Add Element" button to create a delete button, then clicking the delete button to remove it

Starting URL: https://practice.cydeo.com/add_remove_elements/

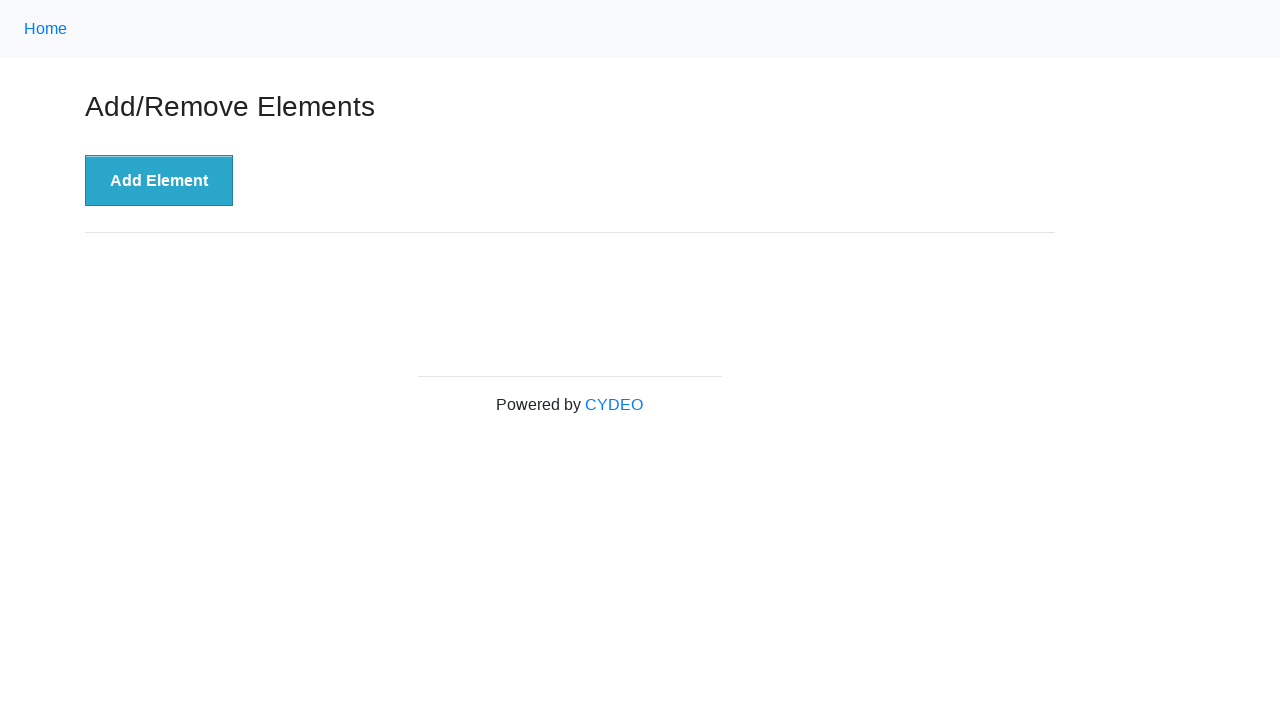

Clicked 'Add Element' button to create a delete button at (159, 181) on xpath=//button[.='Add Element']
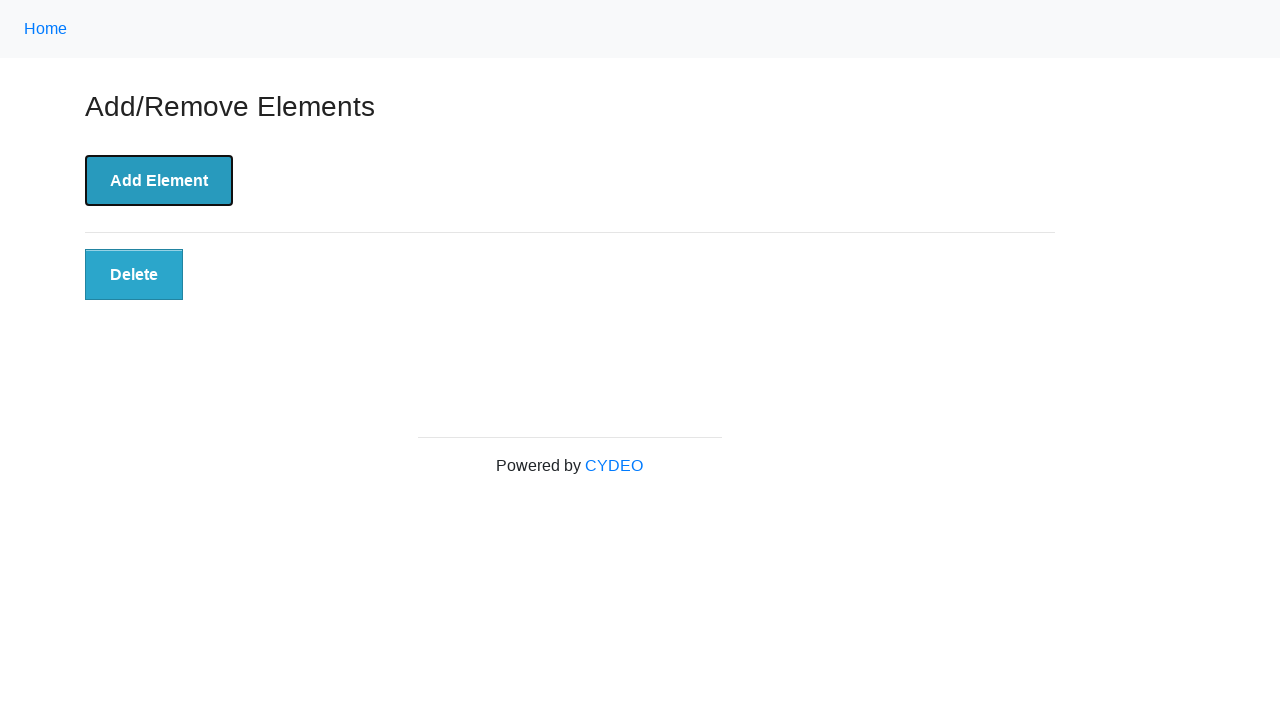

Located the delete button element
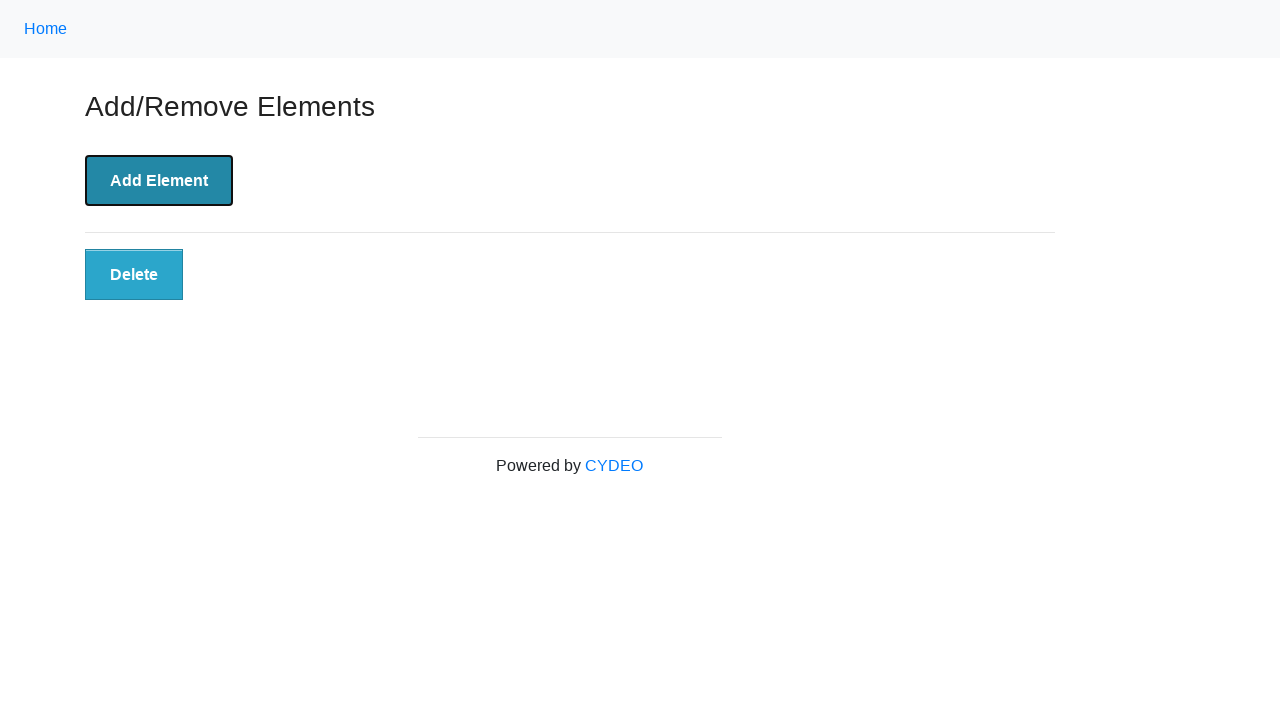

Verified delete button is visible after Add Element was clicked
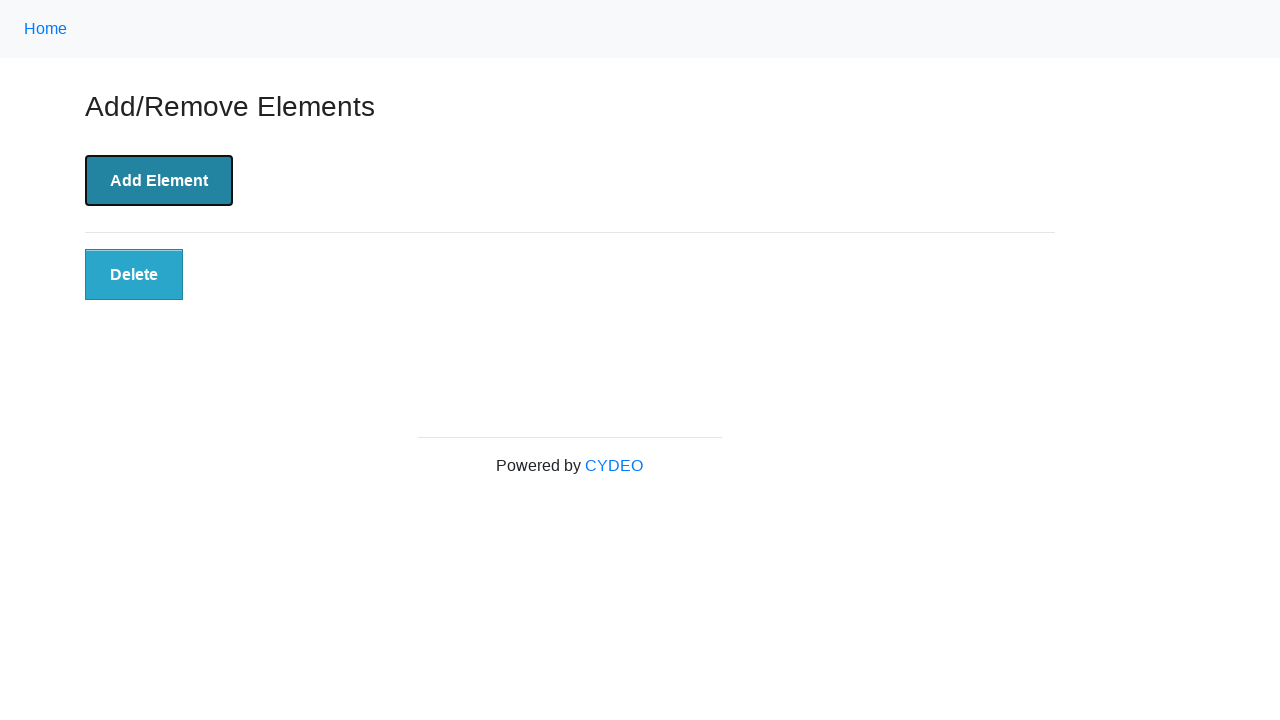

Clicked the delete button to remove the dynamically added element at (134, 275) on xpath=//button[.='Delete']
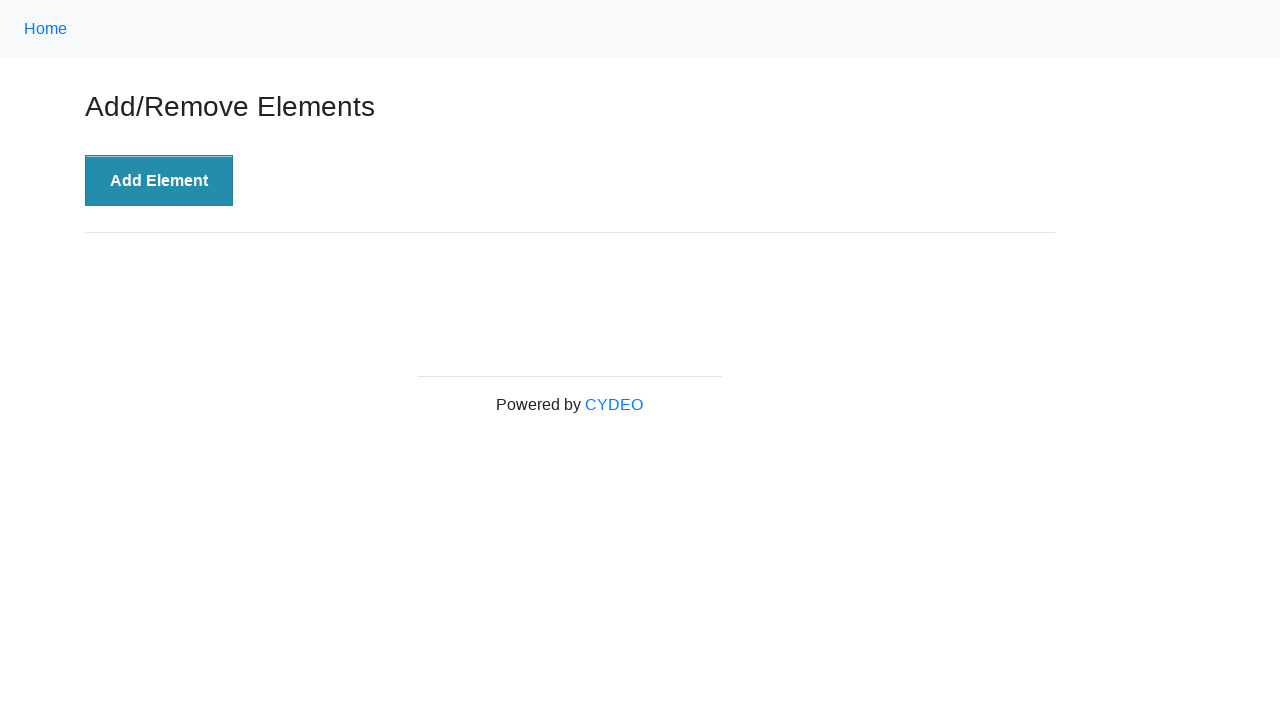

Verified delete button is no longer visible after clicking it
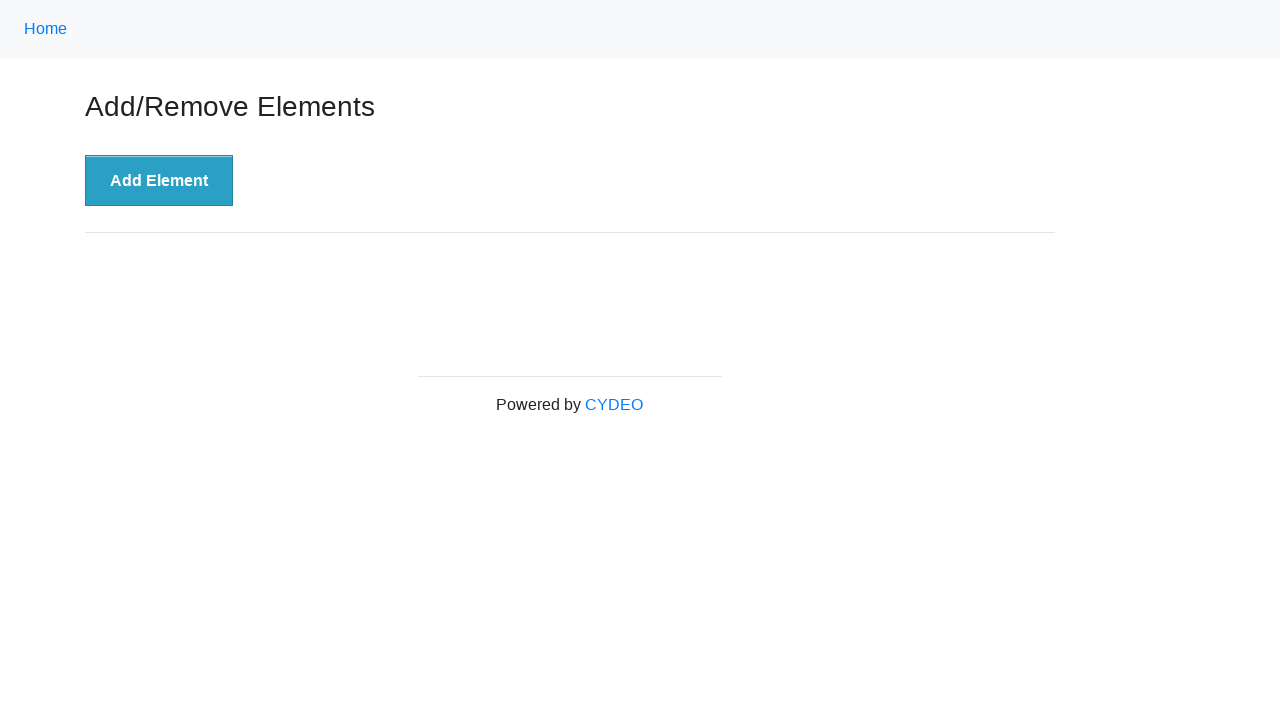

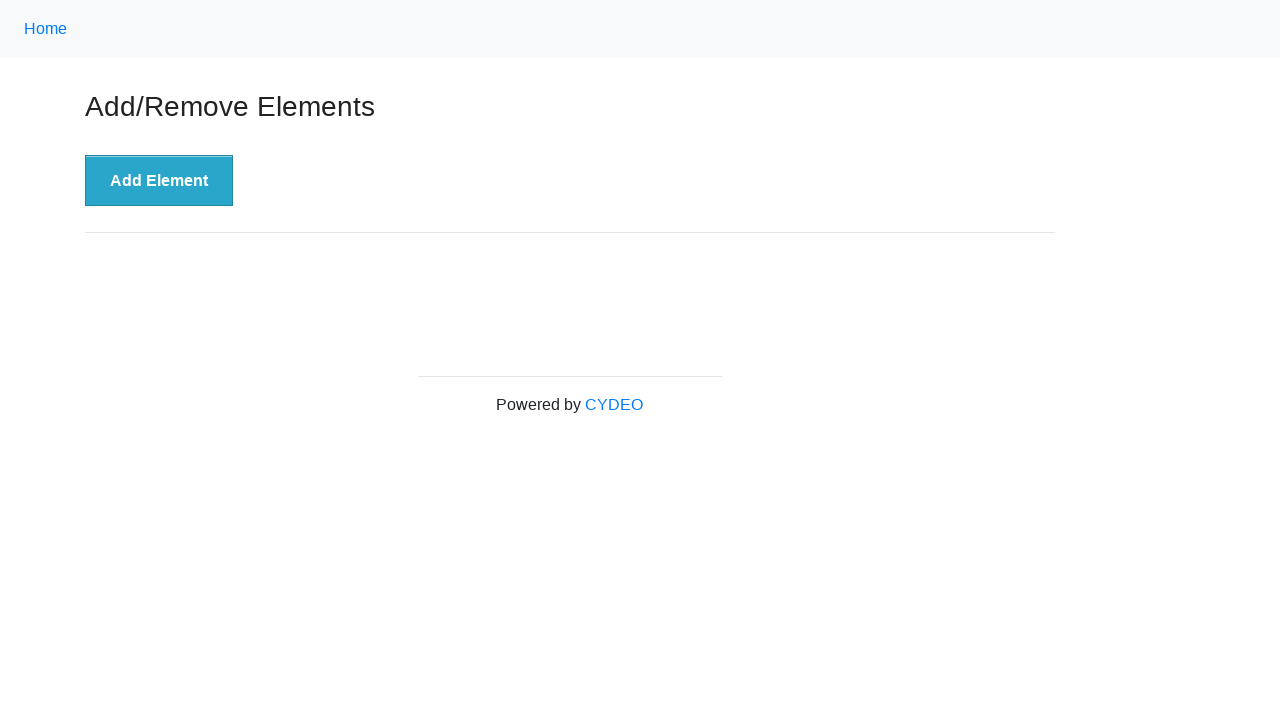